Tests dropdown functionality on OrangeHRM demo form by selecting a country, verifying specific options are present, and validating the total count of dropdown options

Starting URL: https://www.orangehrm.com/en/book-a-free-demo/

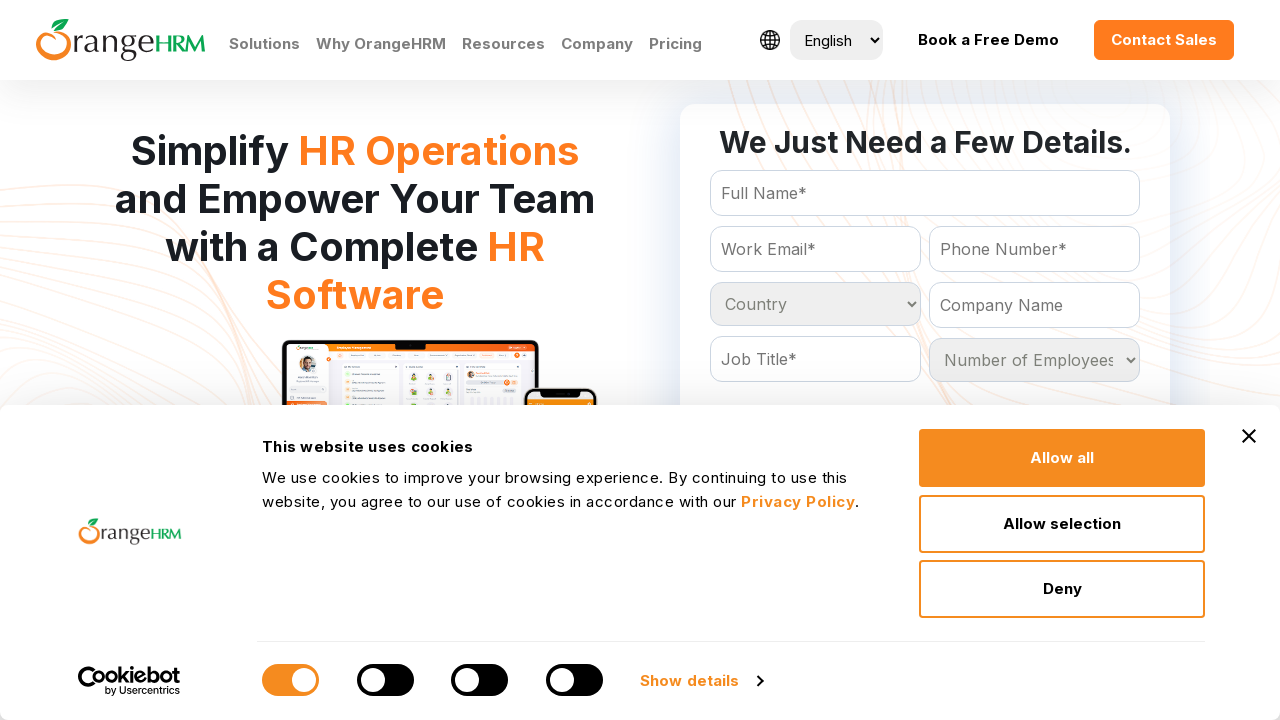

Located country dropdown element
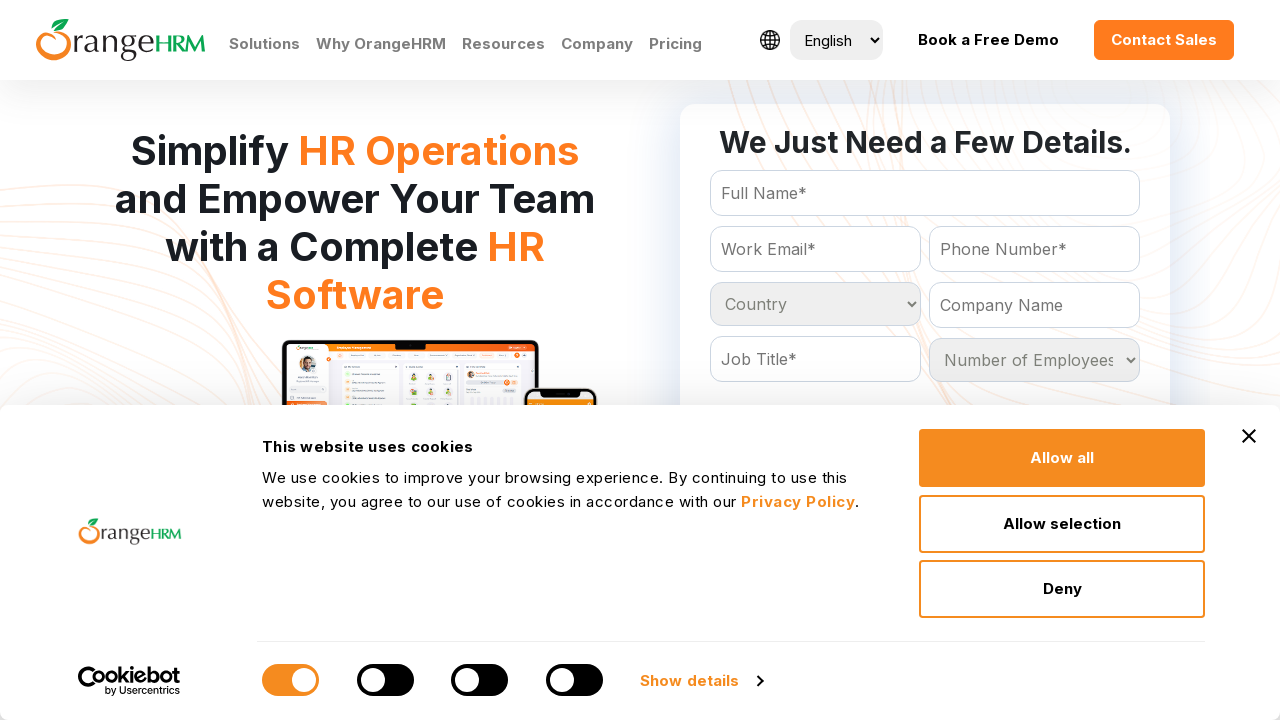

Selected 'India' from country dropdown on #Form_getForm_Country
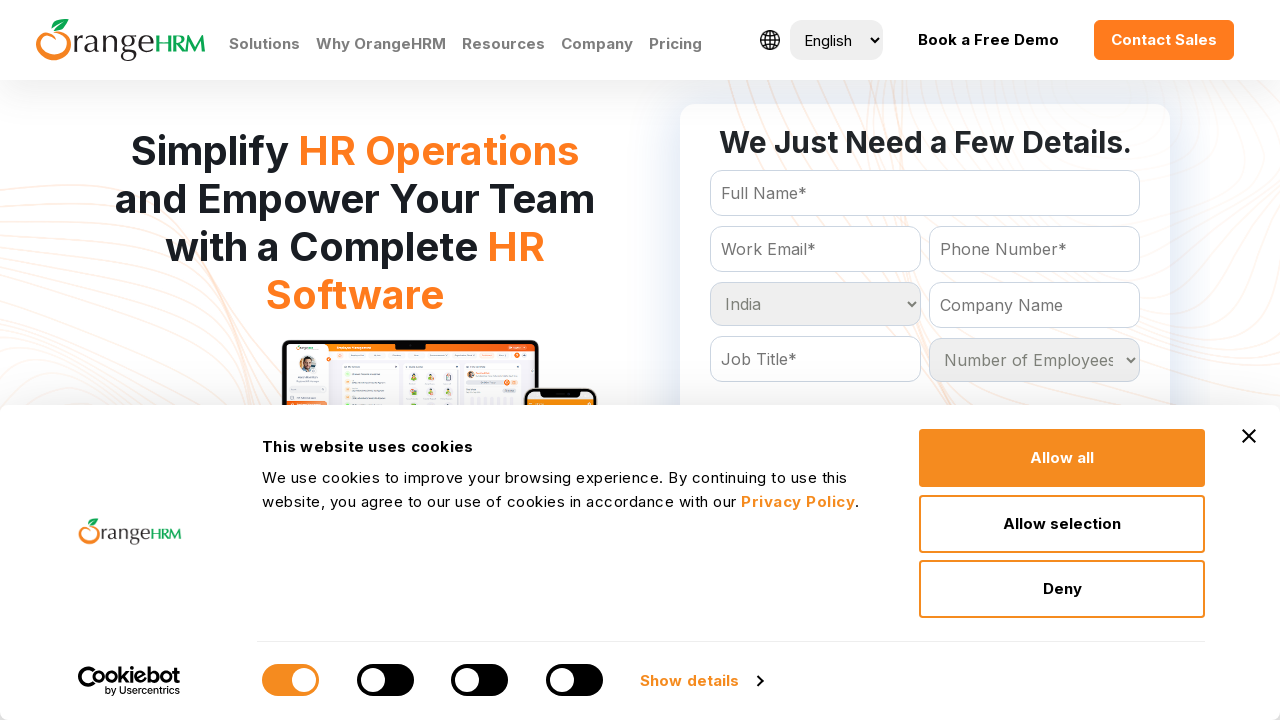

Retrieved all country options from dropdown
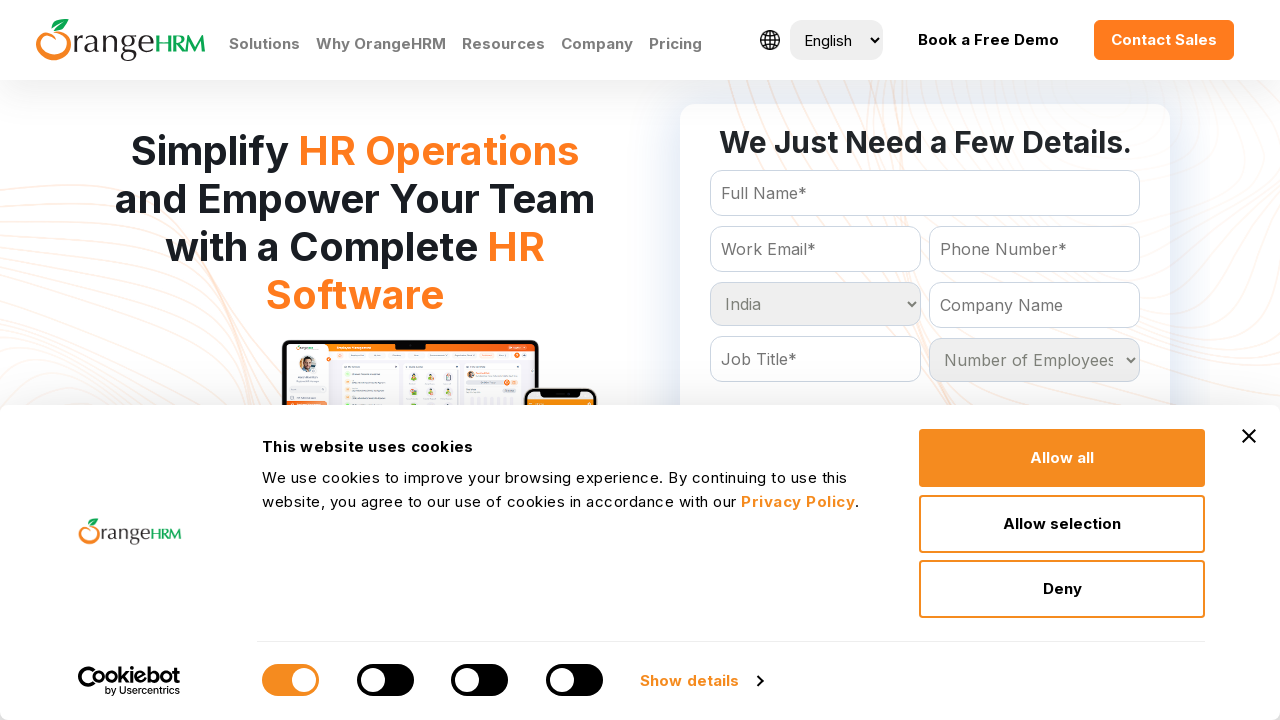

Verified 'India' is present in dropdown options
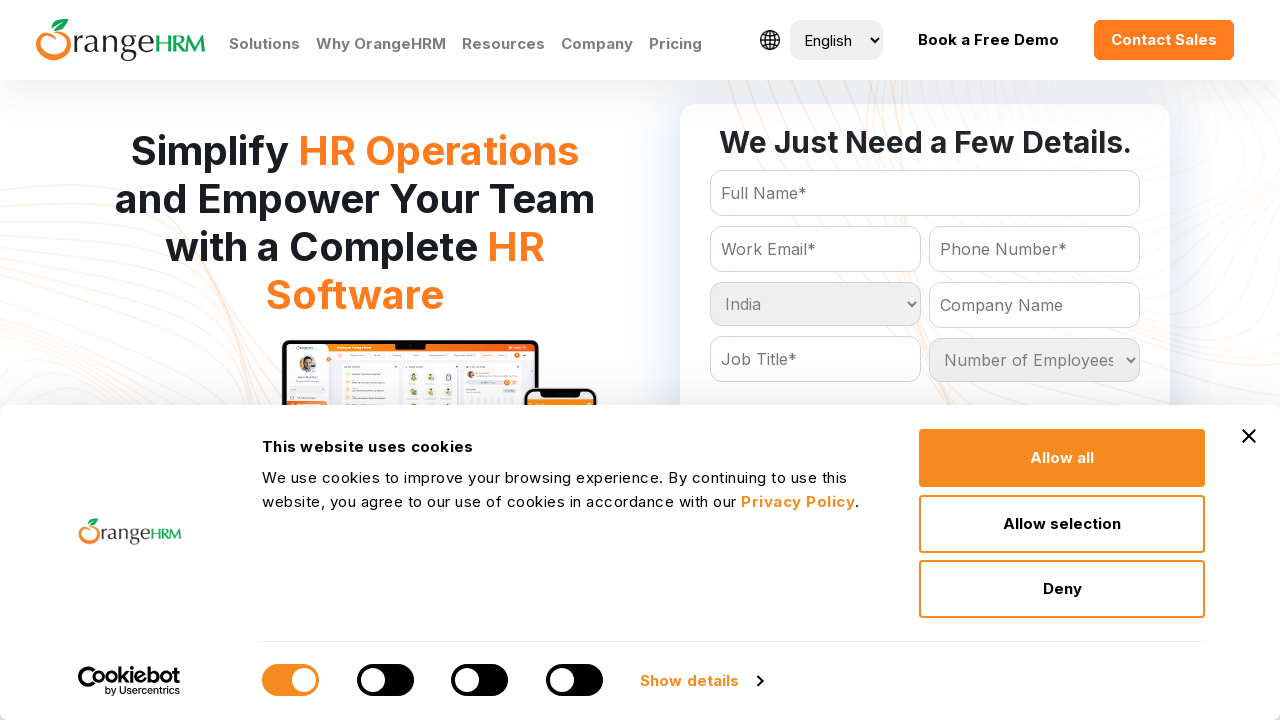

Validated all expected countries (India, Japan, Kenya, United Arab Emirates) are in dropdown
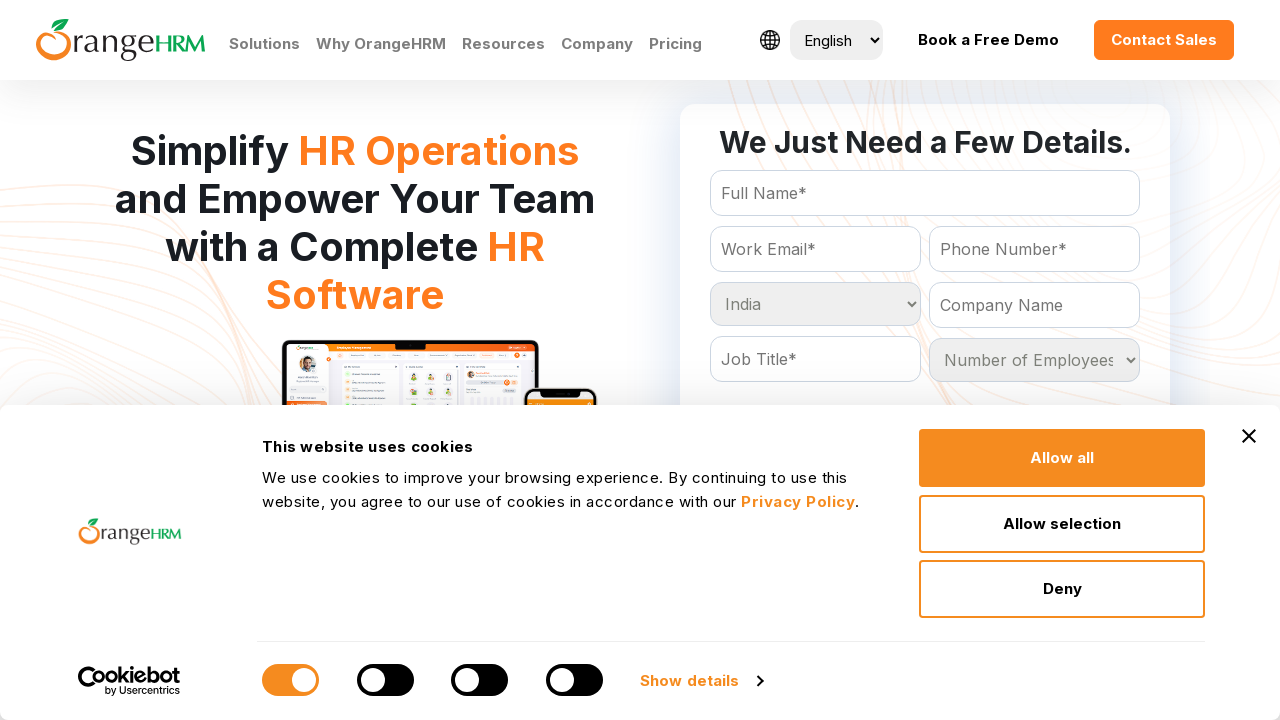

Verified total country count is 232 (actual: 232)
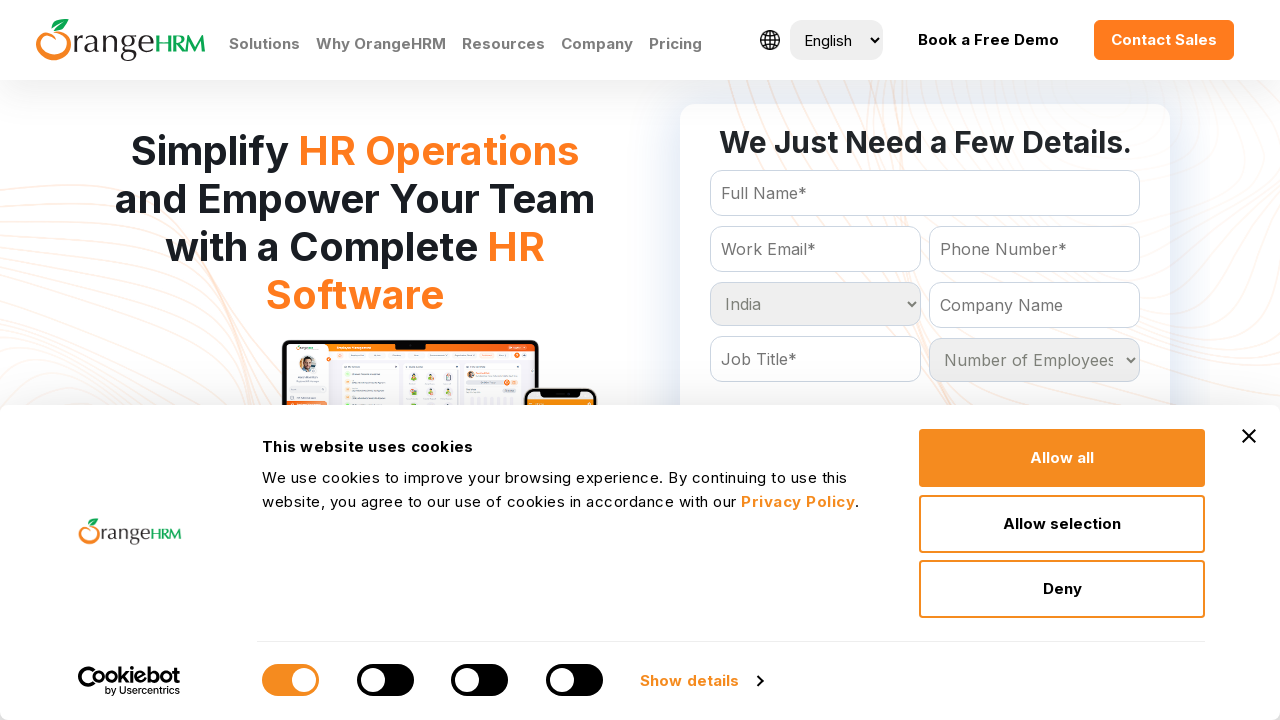

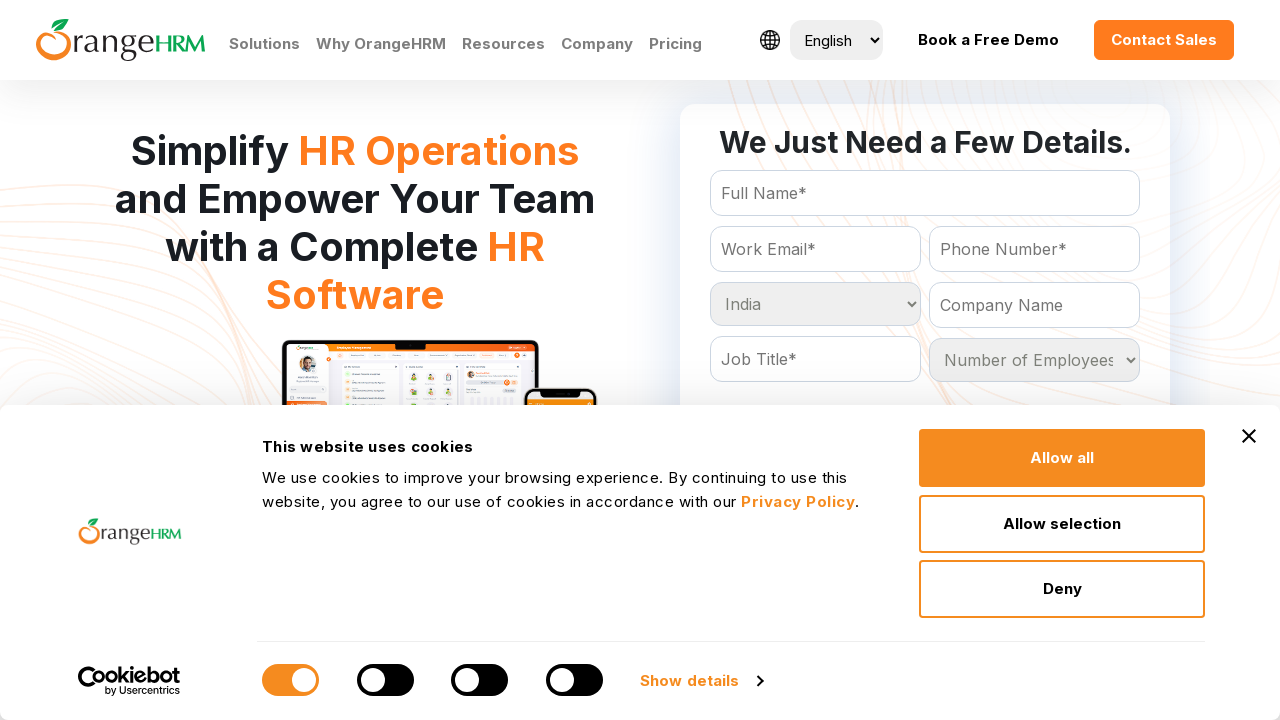